Tests a registration form by filling in first name, last name, and email fields, then submitting the form and verifying the success message

Starting URL: http://suninjuly.github.io/registration2.html

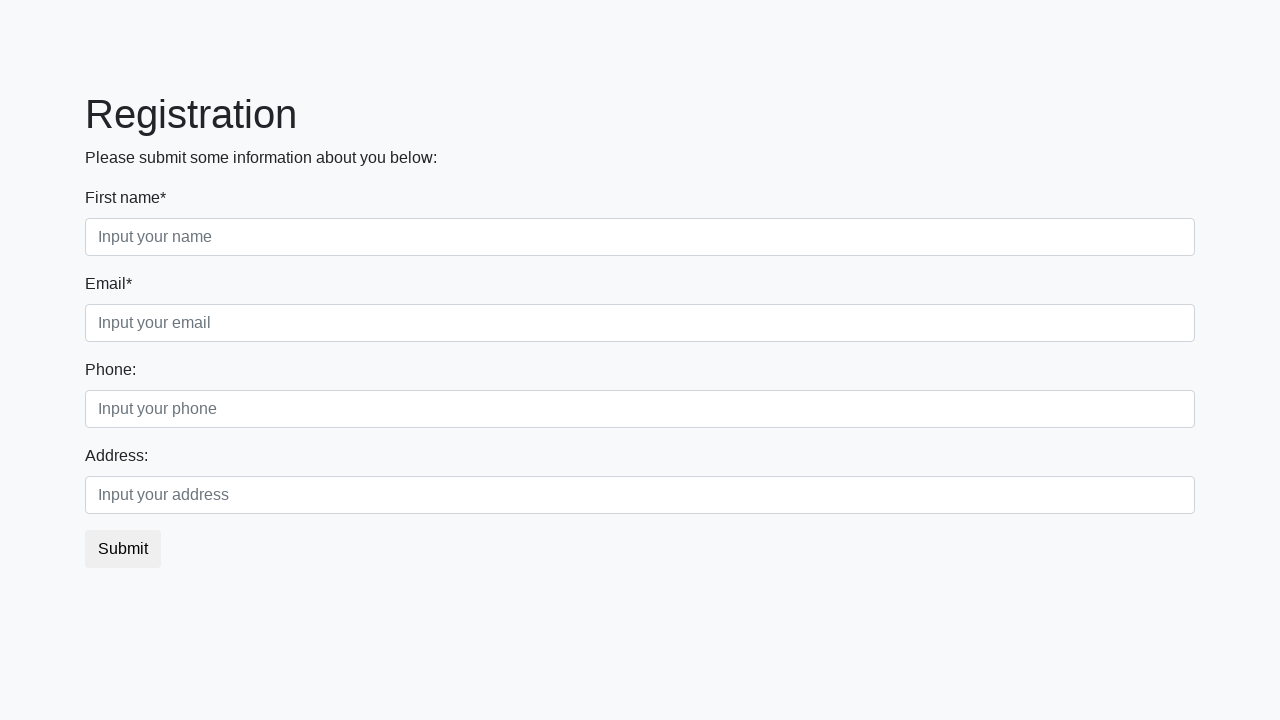

Filled first name field with 'Ivan' on .first
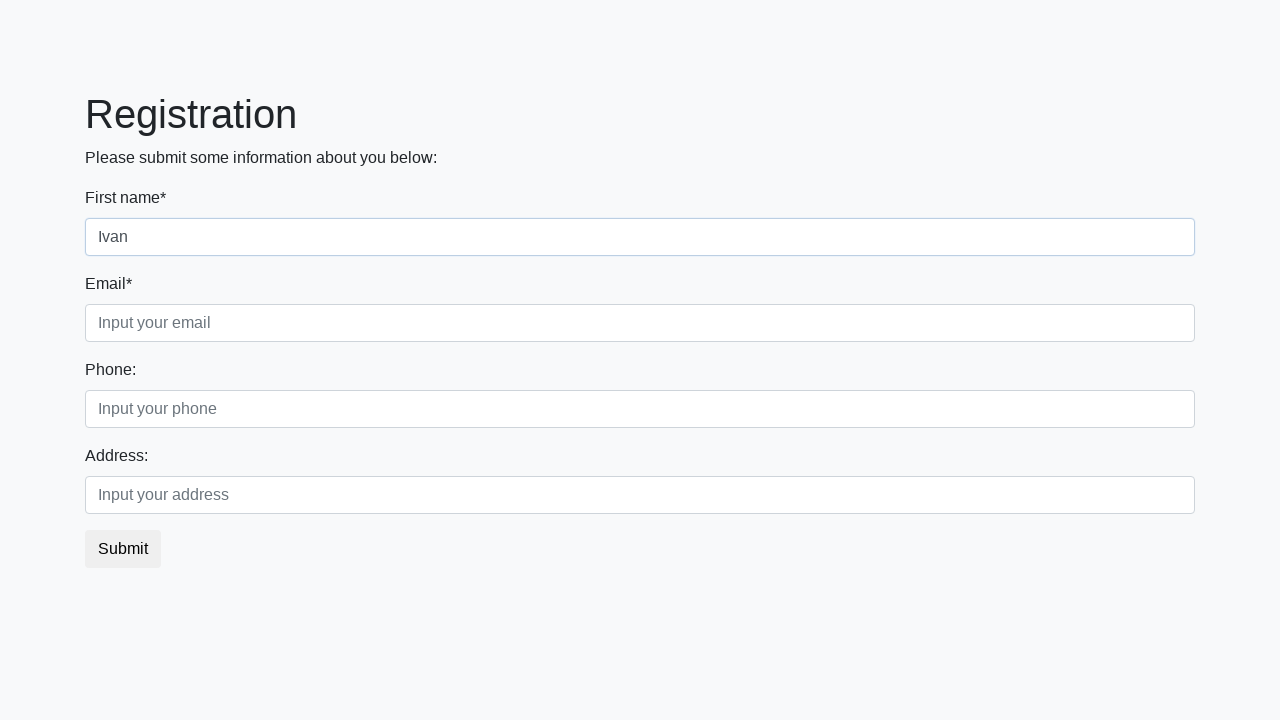

Filled last name field with 'Petrov' on .second
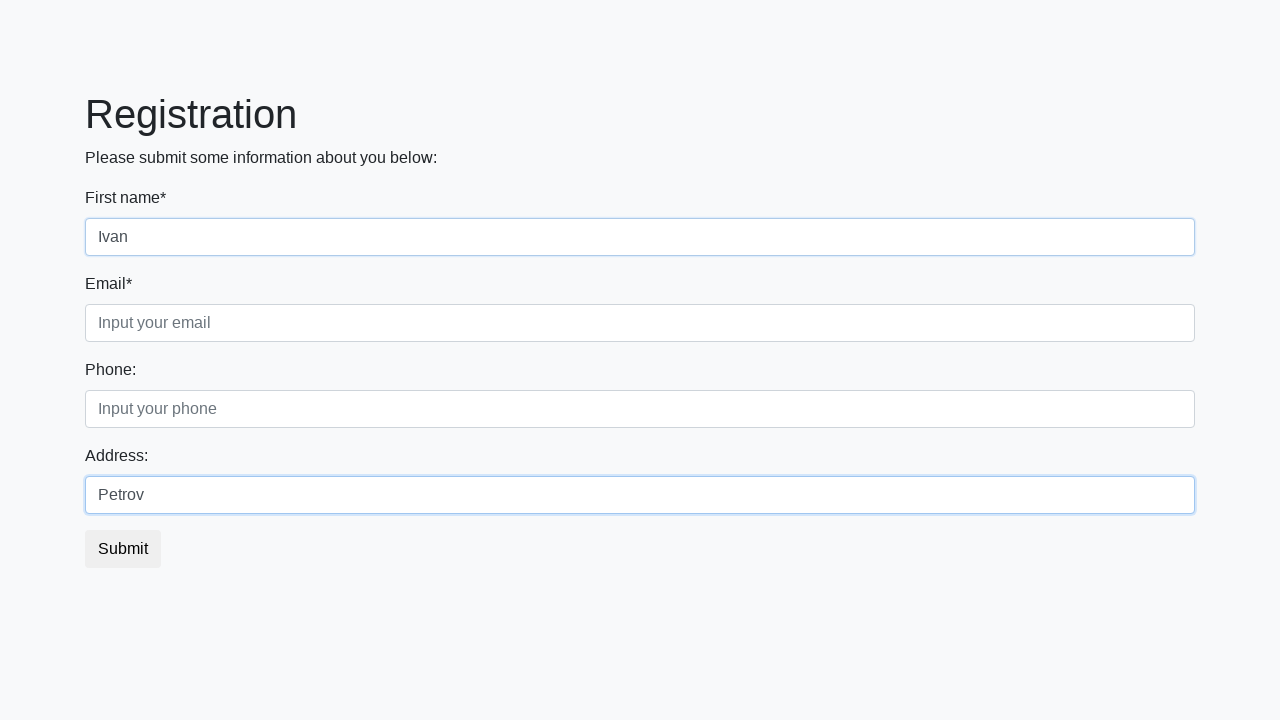

Filled email field with 'Mail@mail.ru' on .third
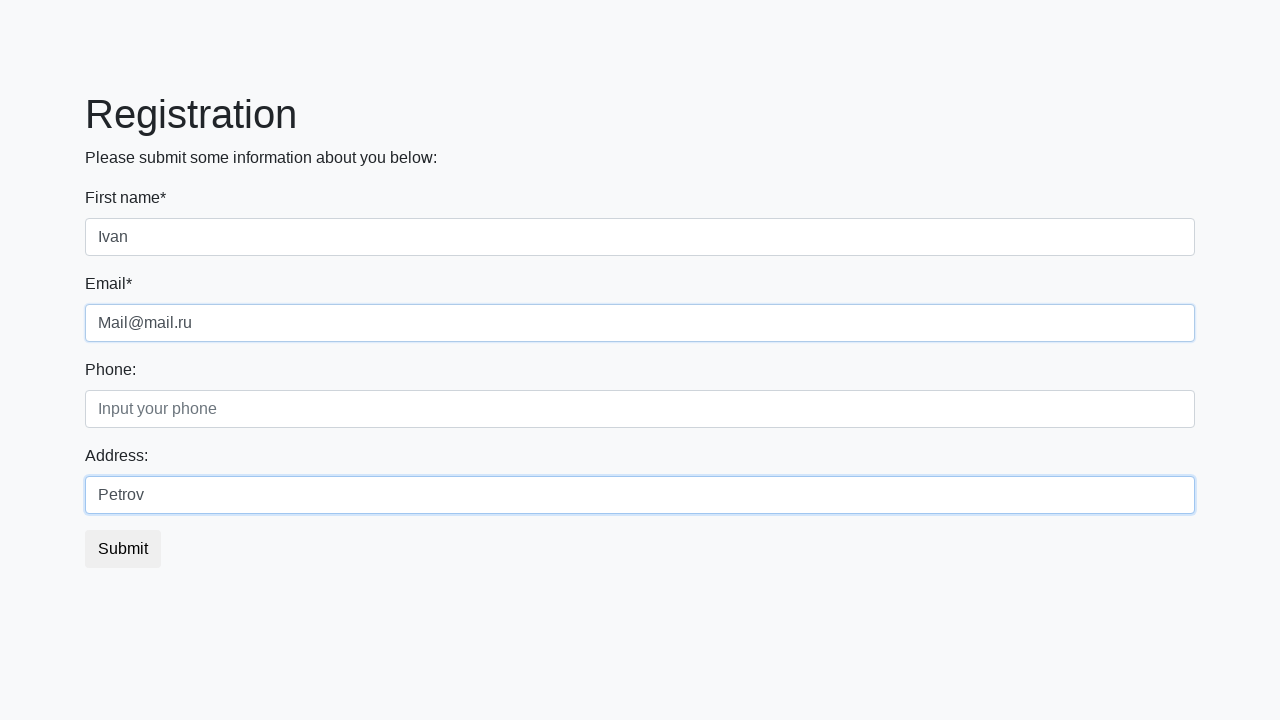

Clicked submit button to register at (123, 549) on button.btn
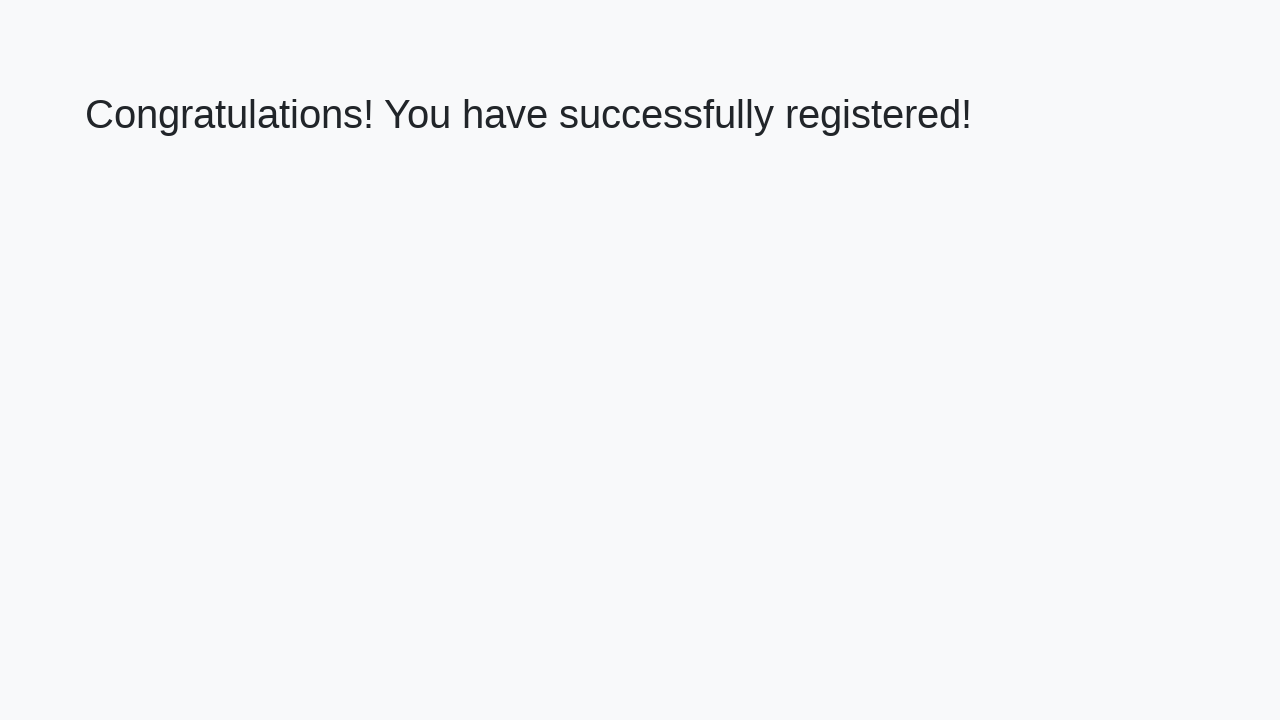

Success message header appeared
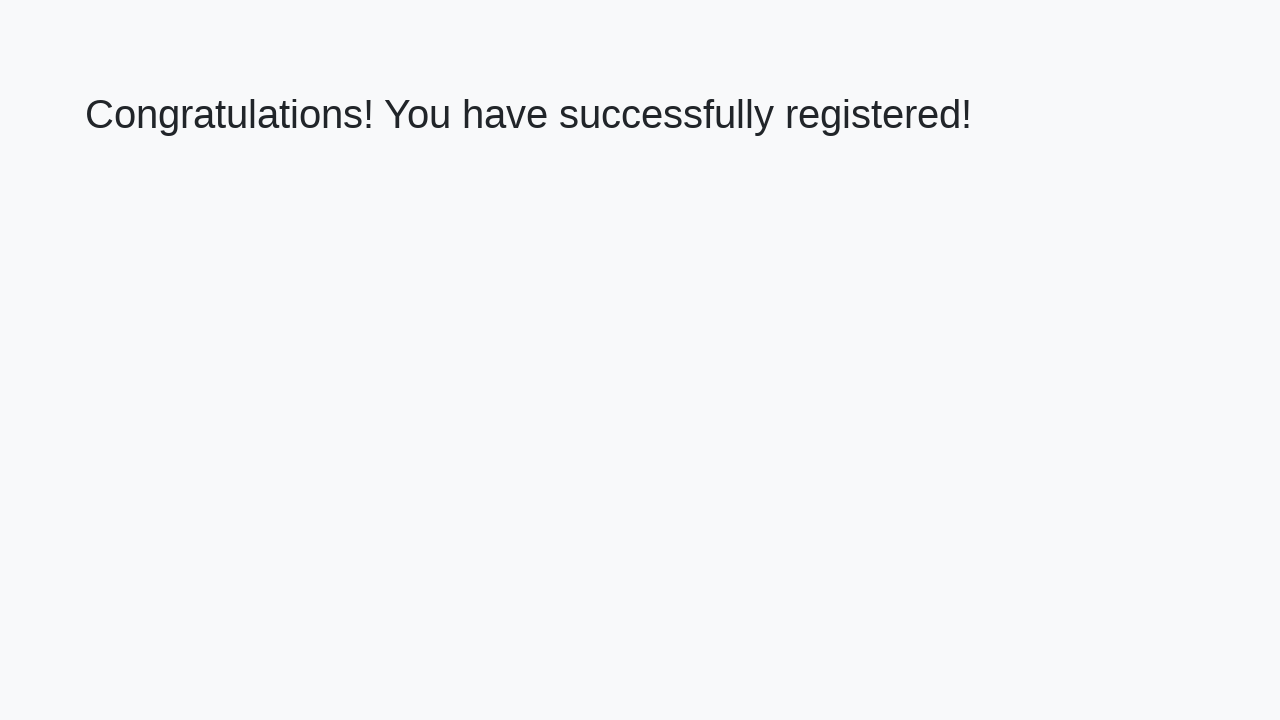

Retrieved success message text
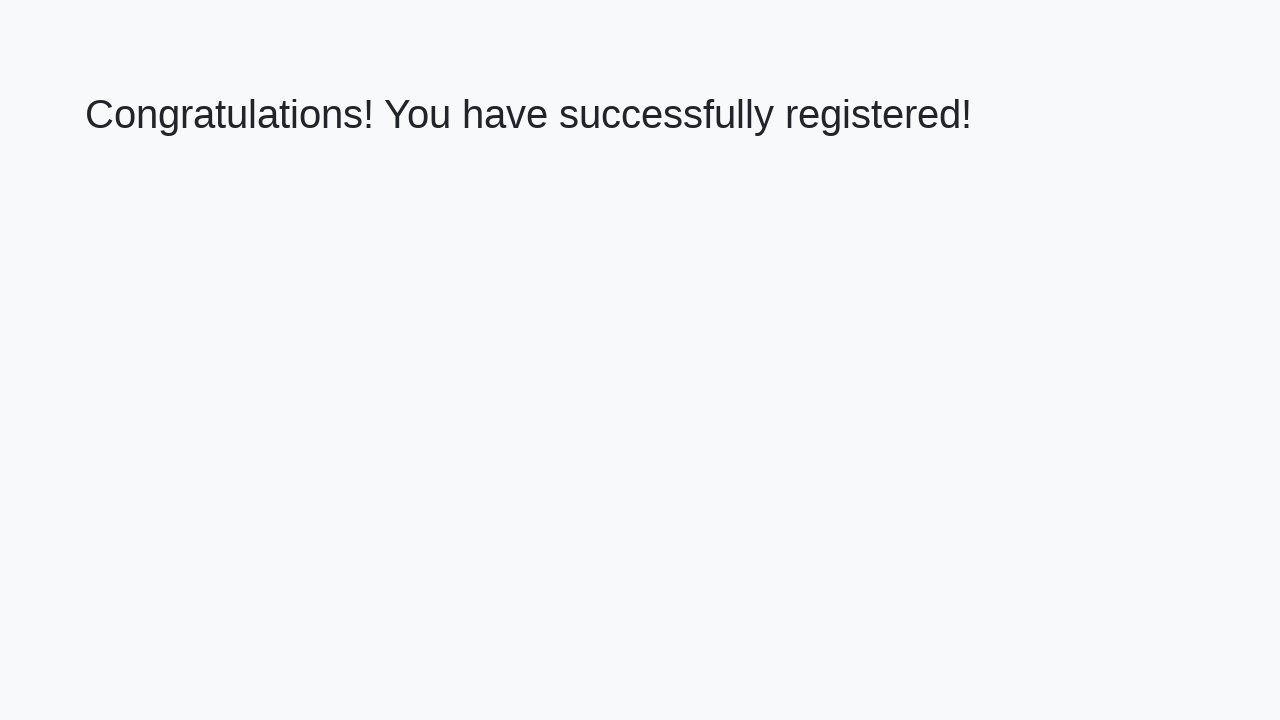

Verified success message matches expected text
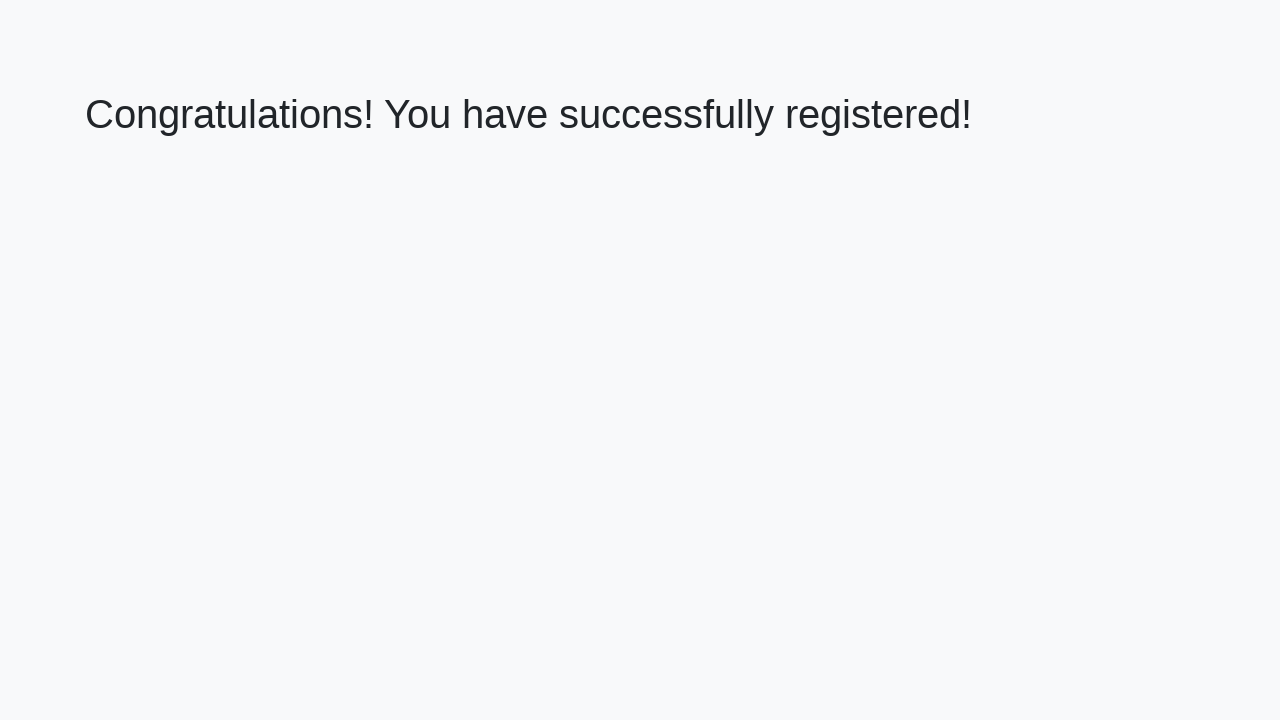

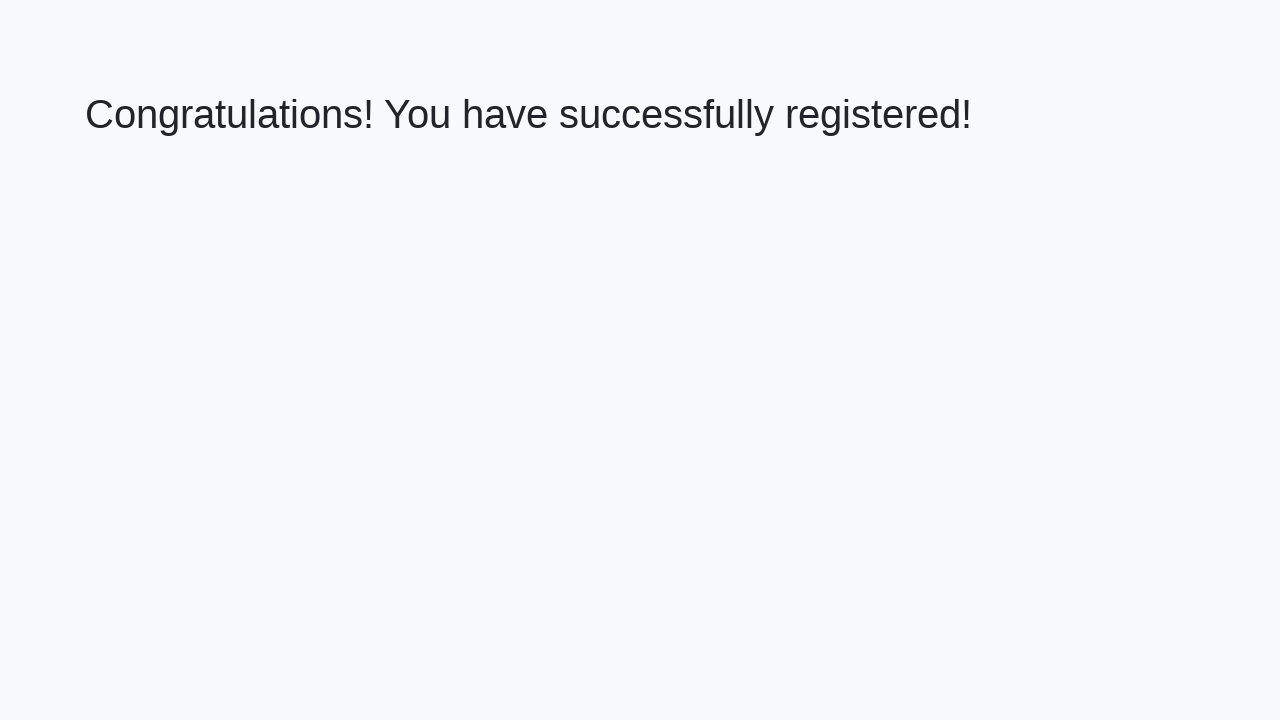